Tests confirm dialog by clicking a button and dismissing the confirmation alert

Starting URL: https://demoqa.com/alerts

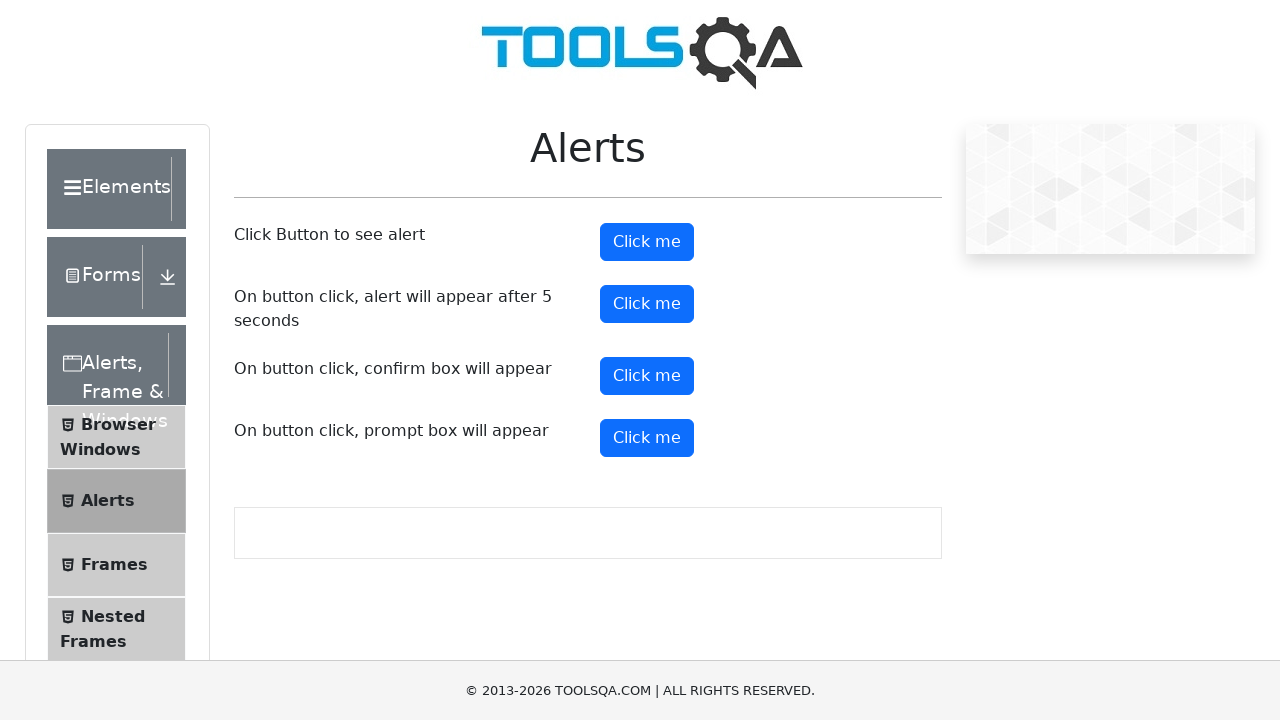

Set up dialog handler to dismiss confirmation alerts
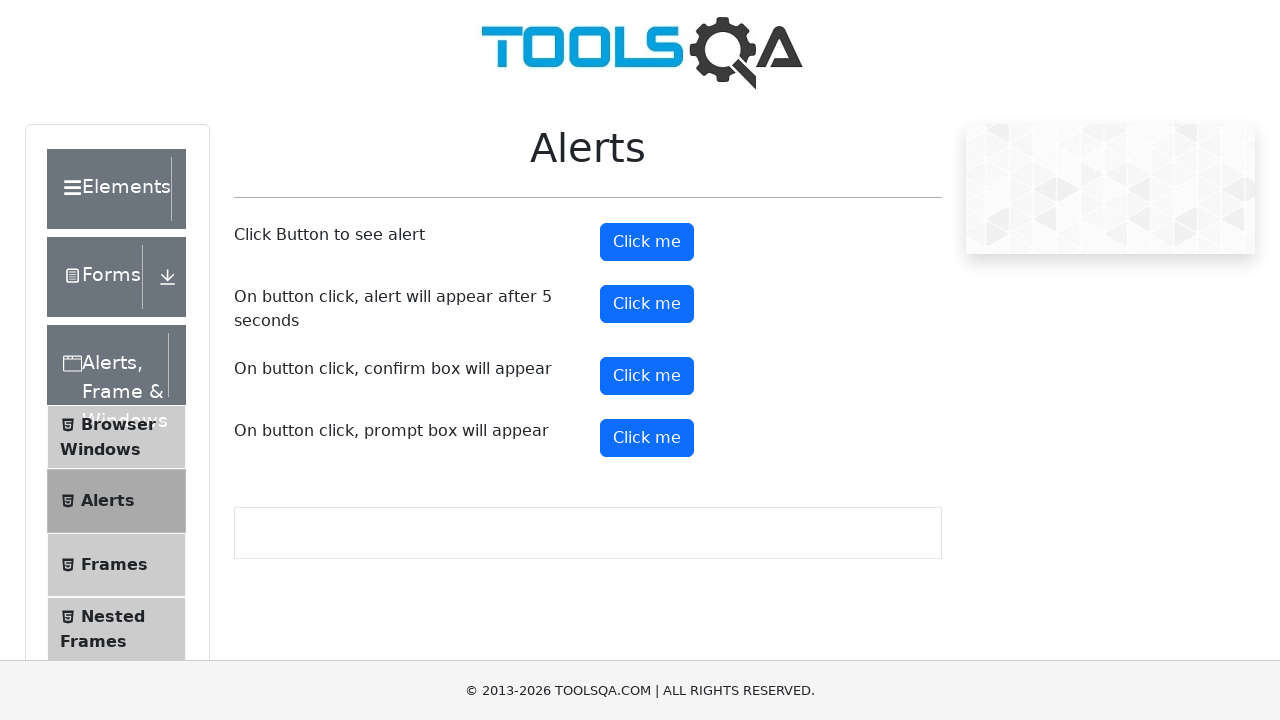

Clicked the confirm button to trigger the confirmation dialog at (647, 376) on #confirmButton
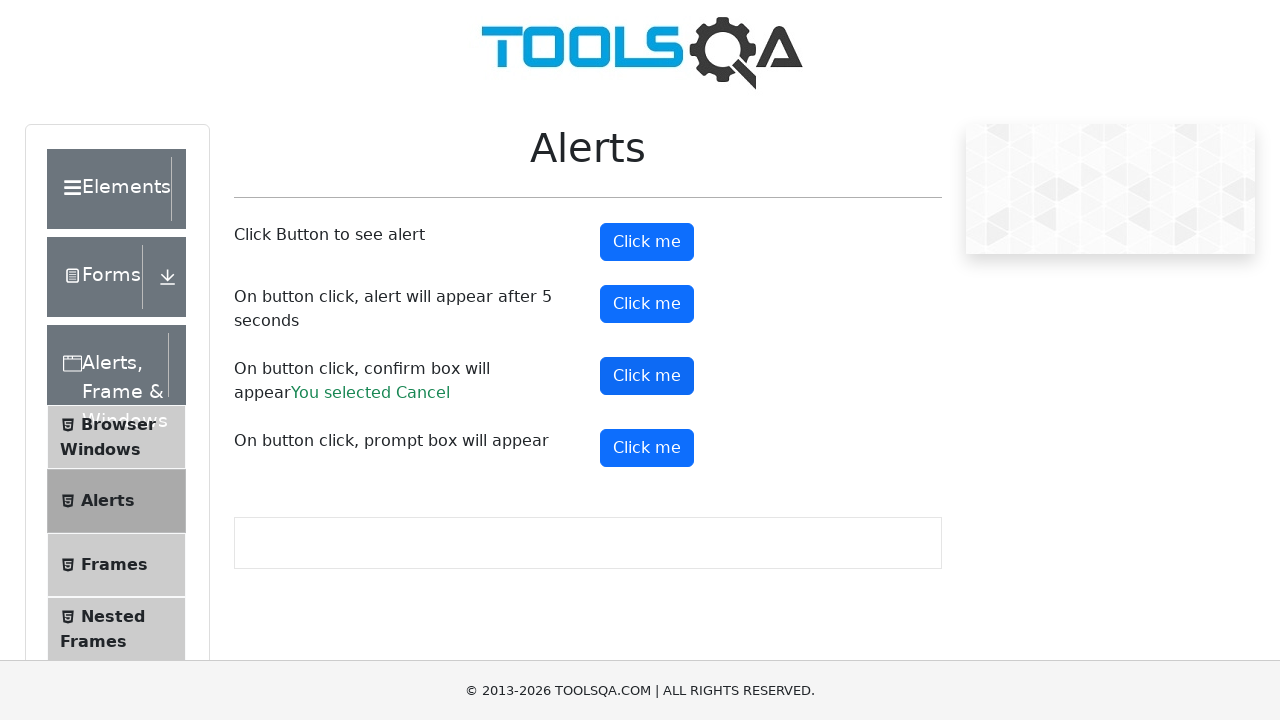

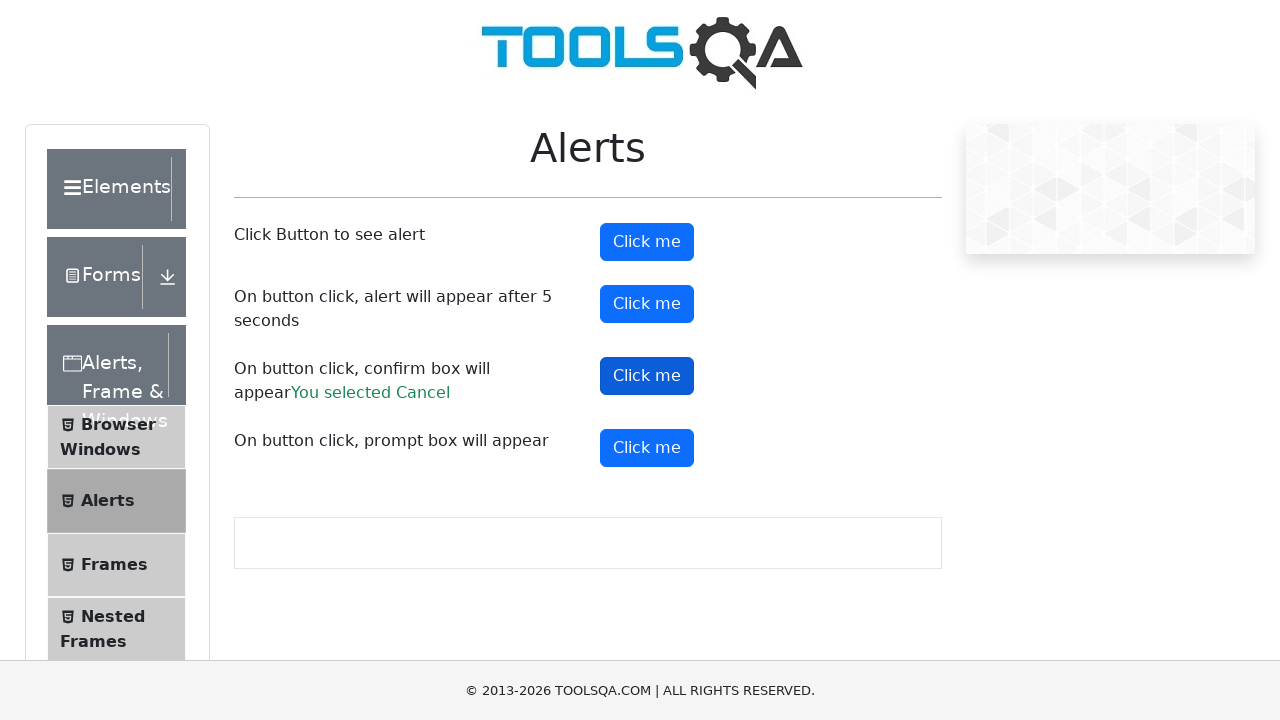